Tests that pressing Escape cancels editing and restores original text

Starting URL: https://demo.playwright.dev/todomvc

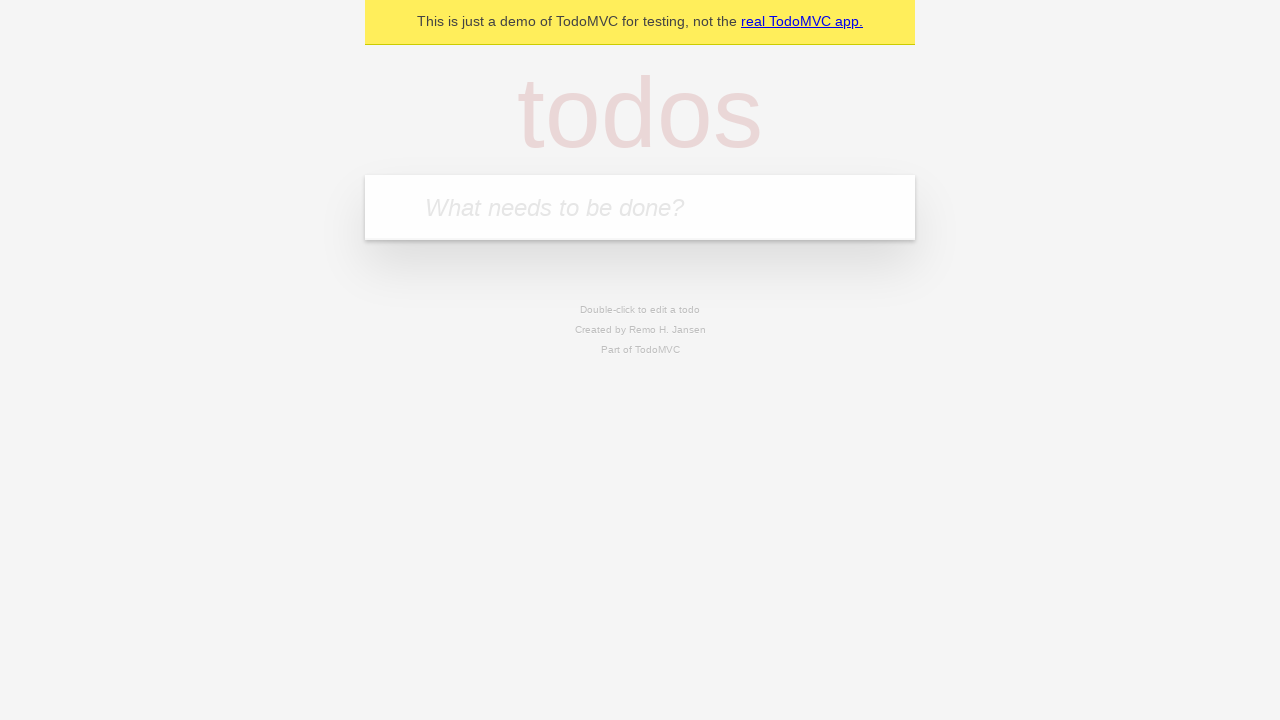

Filled first todo with 'buy some cheese' on internal:attr=[placeholder="What needs to be done?"i]
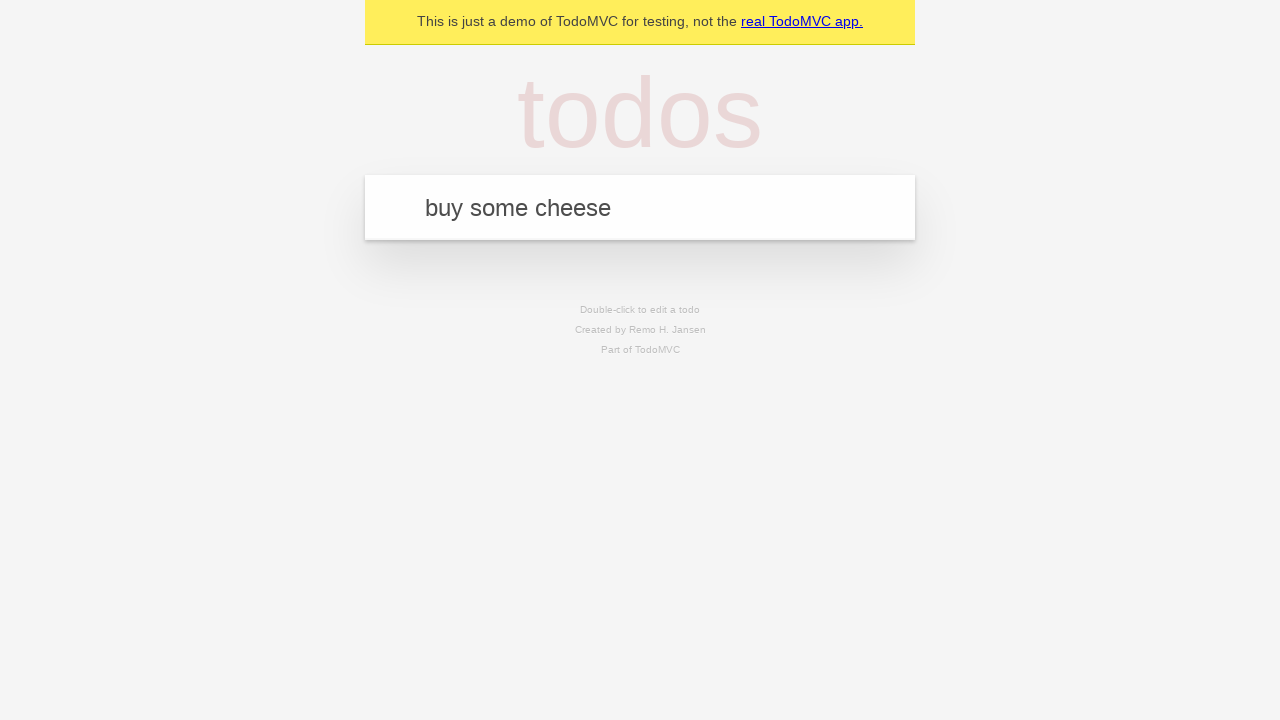

Pressed Enter to create first todo on internal:attr=[placeholder="What needs to be done?"i]
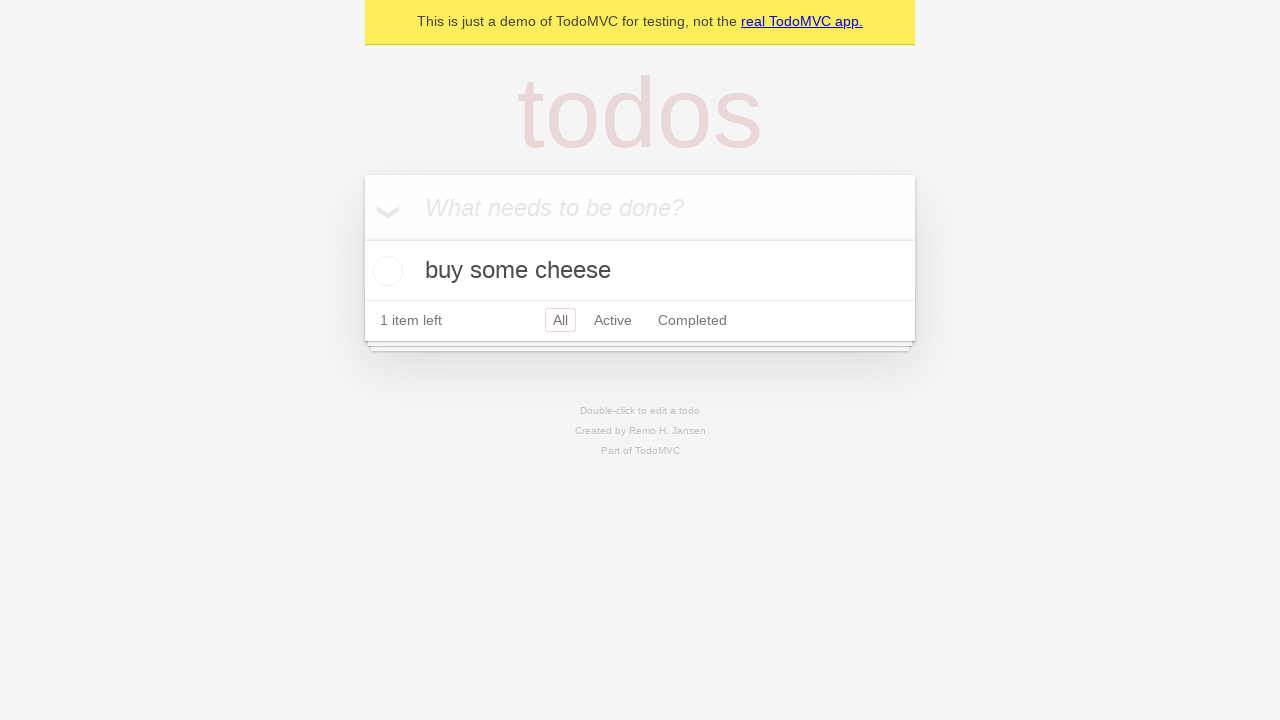

Filled second todo with 'feed the cat' on internal:attr=[placeholder="What needs to be done?"i]
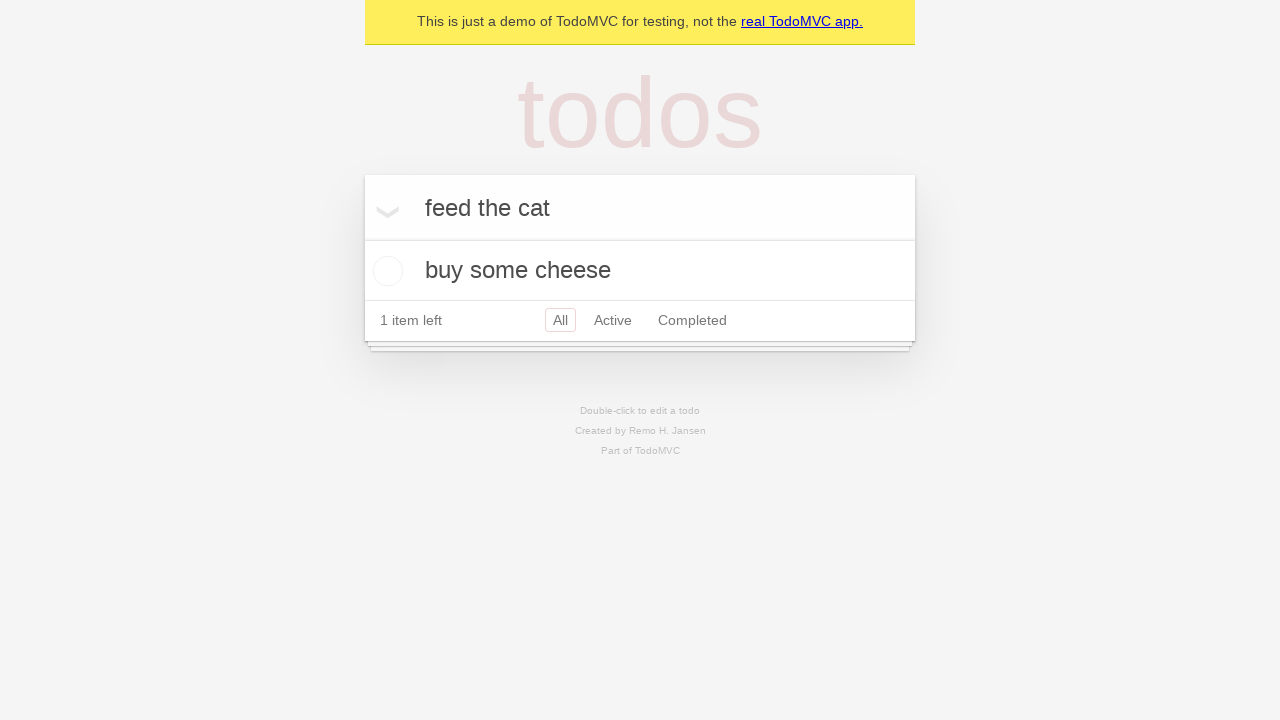

Pressed Enter to create second todo on internal:attr=[placeholder="What needs to be done?"i]
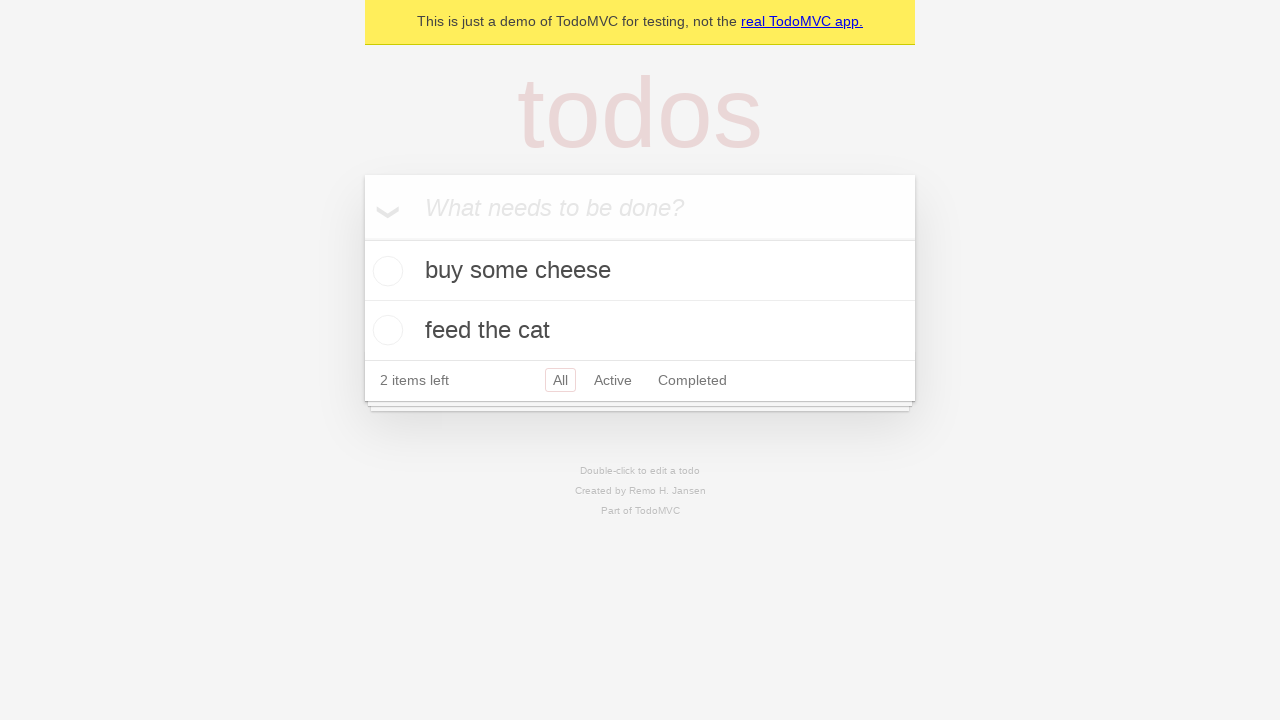

Filled third todo with 'book a doctors appointment' on internal:attr=[placeholder="What needs to be done?"i]
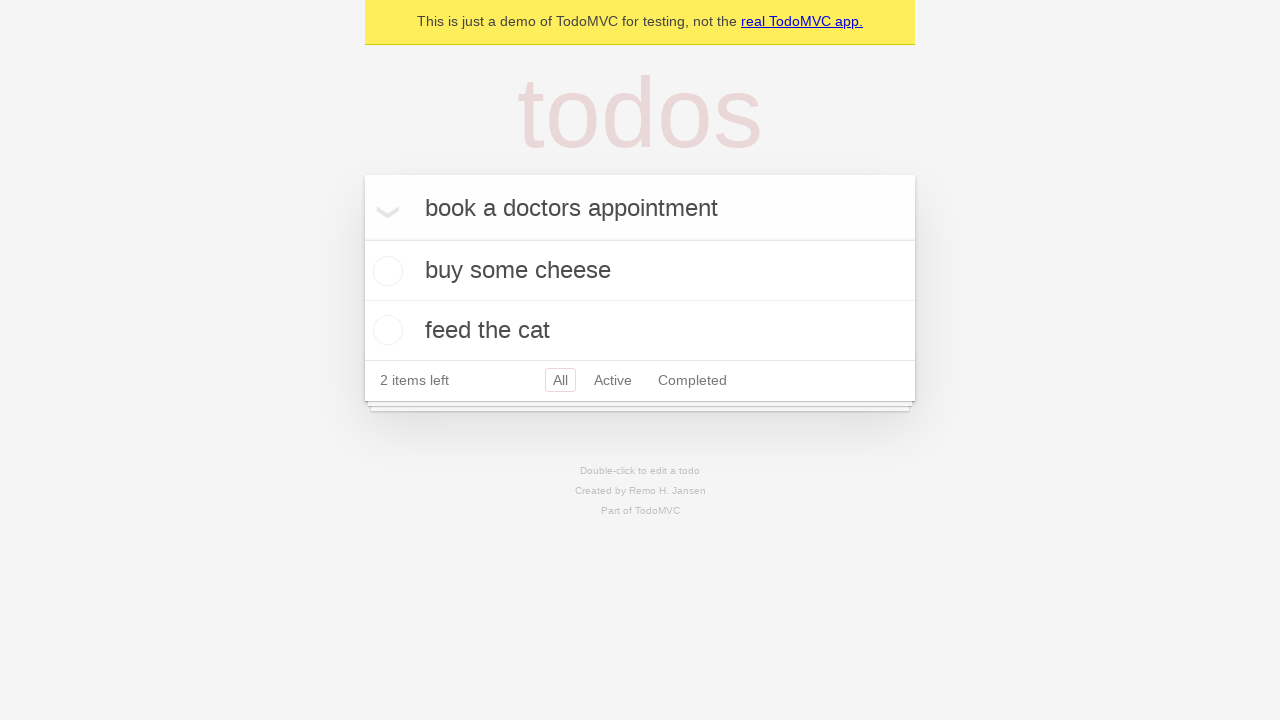

Pressed Enter to create third todo on internal:attr=[placeholder="What needs to be done?"i]
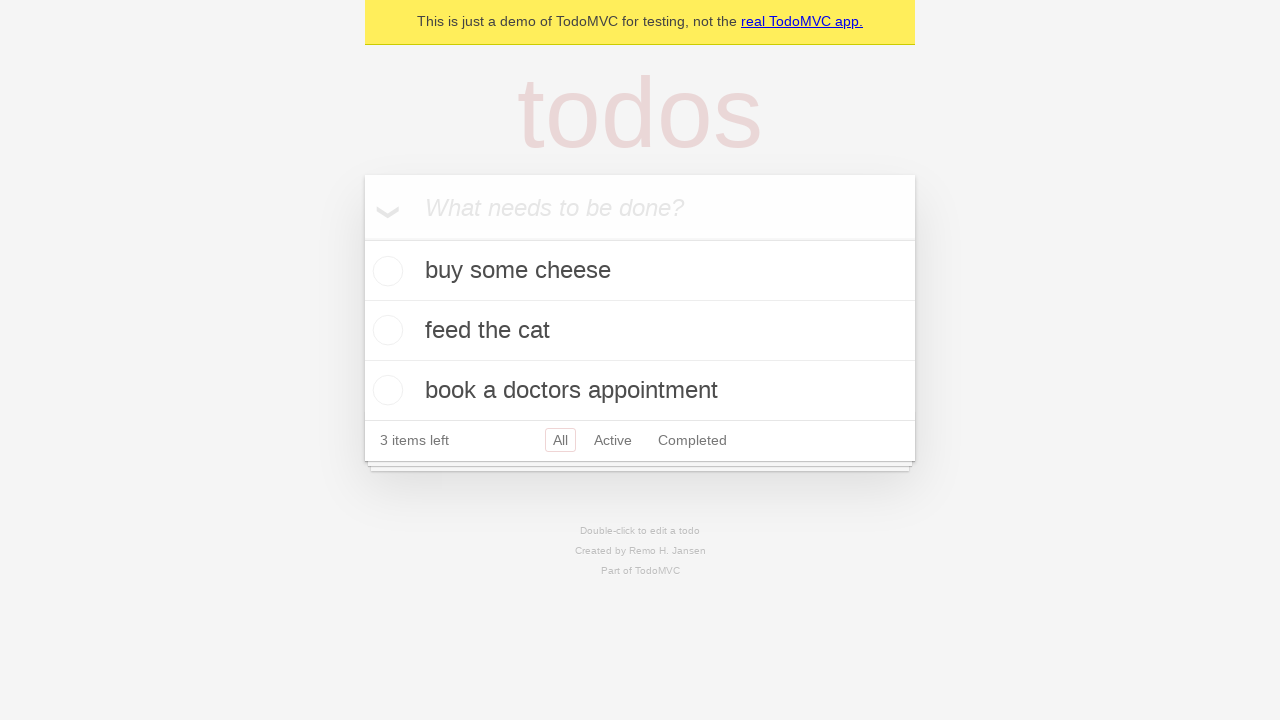

Waited for todo items to load
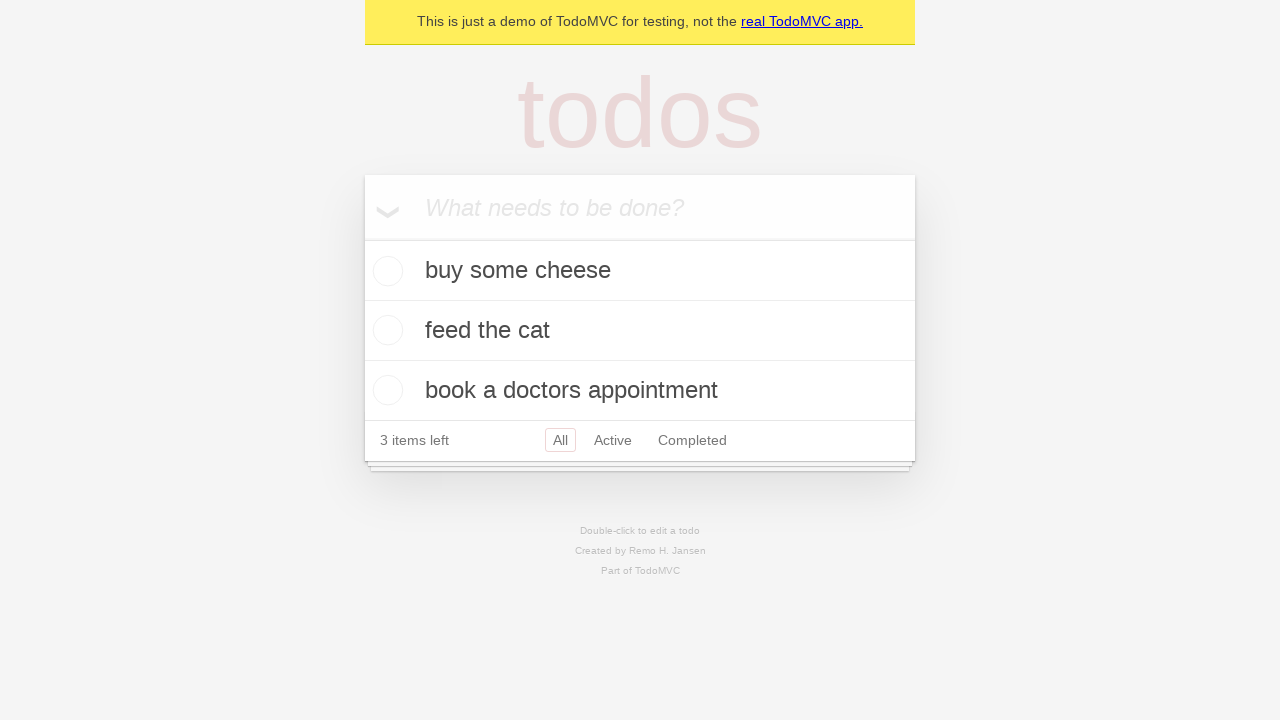

Double-clicked second todo to enter edit mode at (640, 331) on internal:testid=[data-testid="todo-item"s] >> nth=1
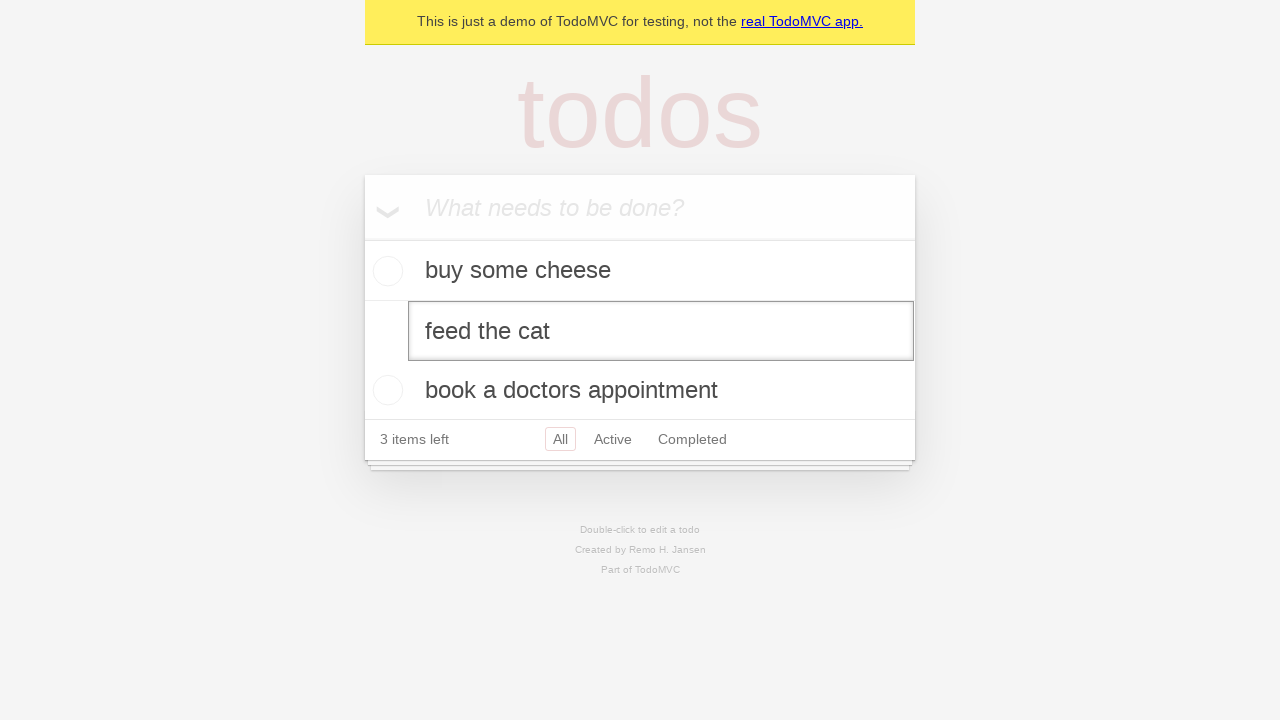

Filled edit field with 'buy some sausages' on internal:testid=[data-testid="todo-item"s] >> nth=1 >> internal:role=textbox[nam
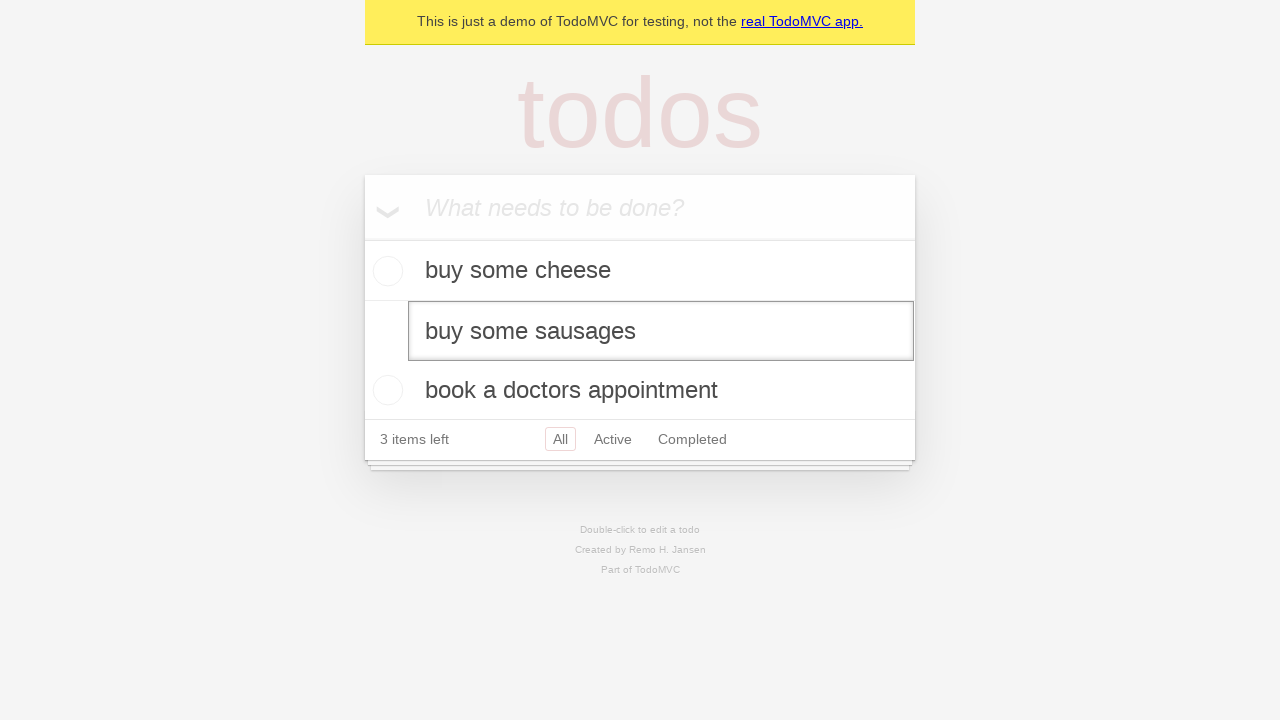

Pressed Escape to cancel edit and restore original text on internal:testid=[data-testid="todo-item"s] >> nth=1 >> internal:role=textbox[nam
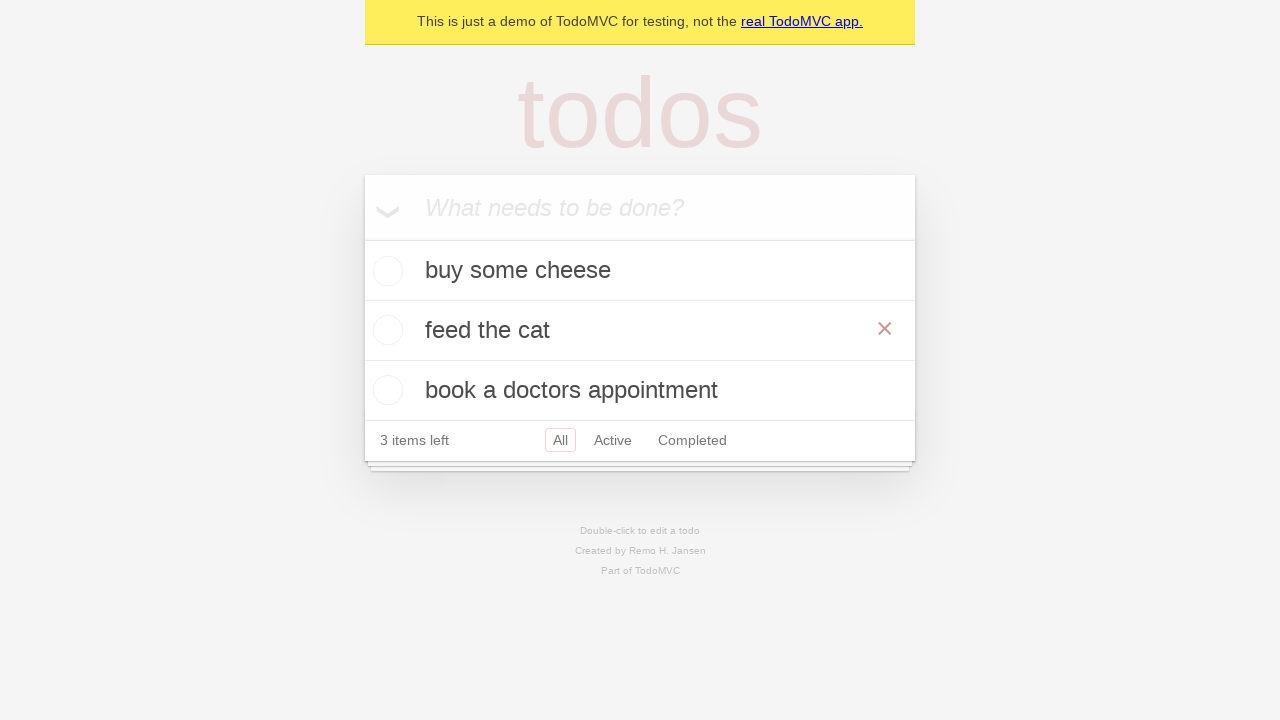

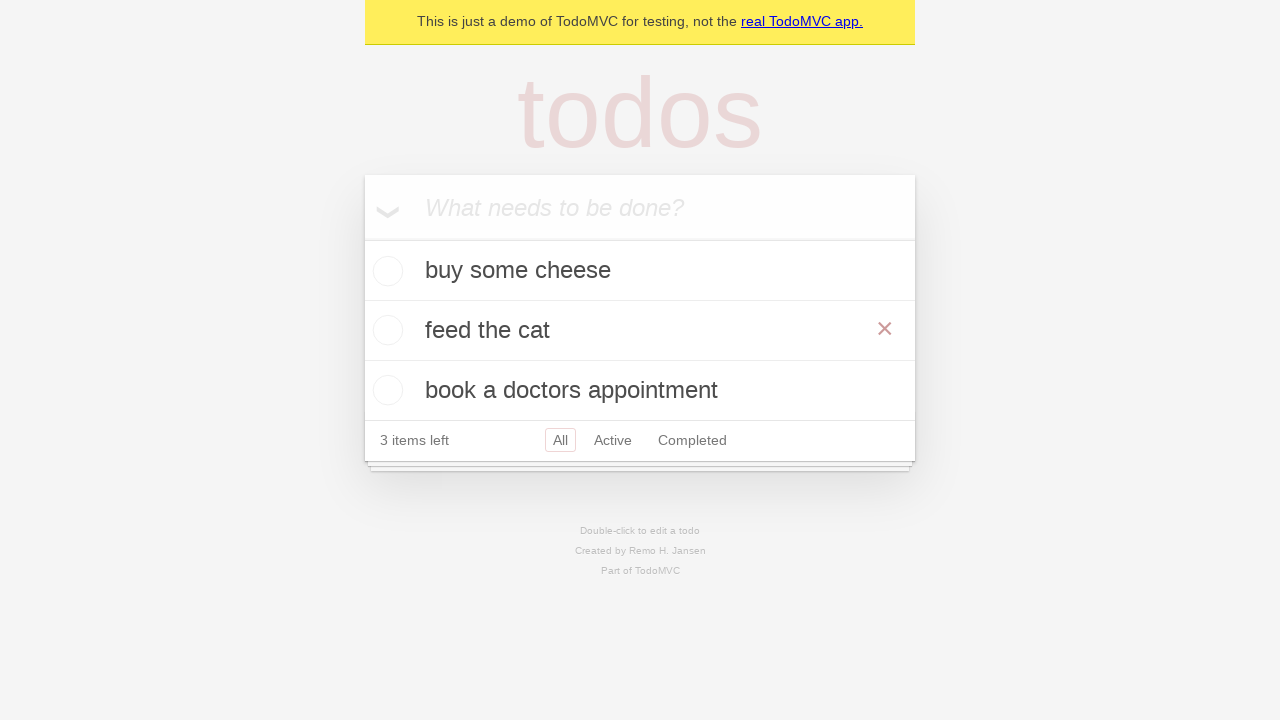